Opens the JioMart homepage and verifies it loads successfully. This is a basic smoke test that simply navigates to the e-commerce site.

Starting URL: https://www.jiomart.com/

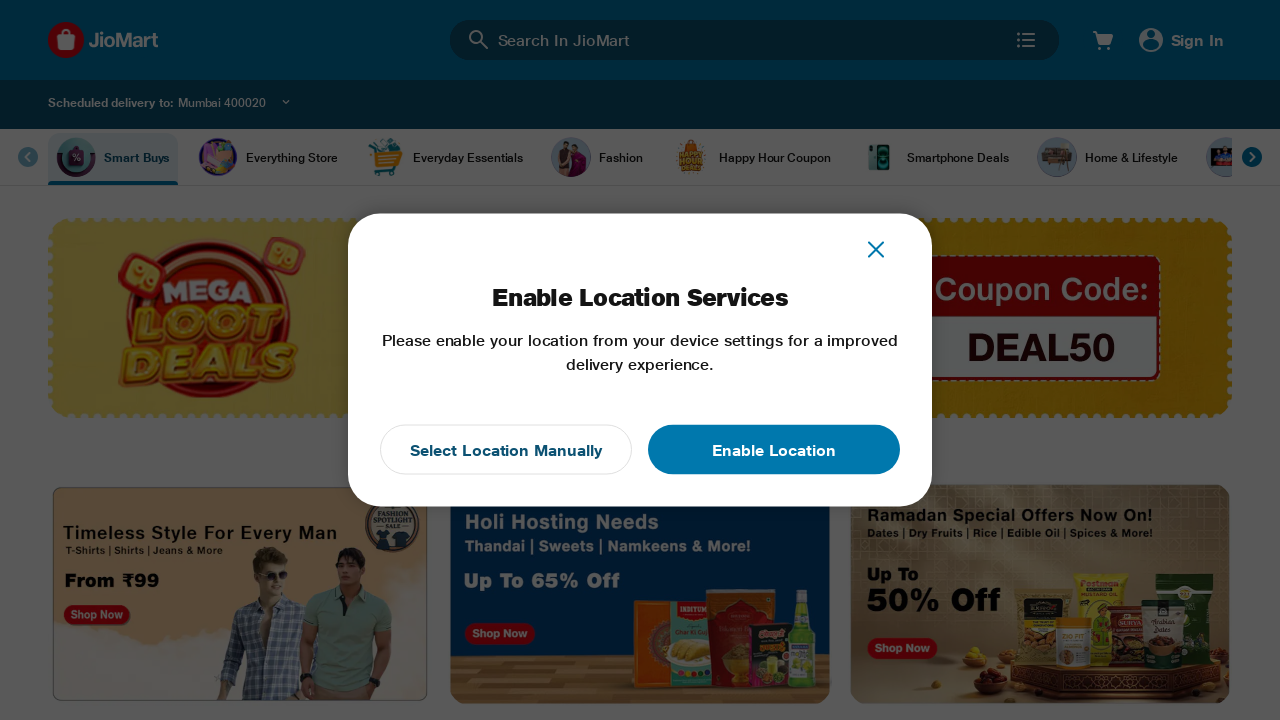

JioMart homepage DOM content loaded
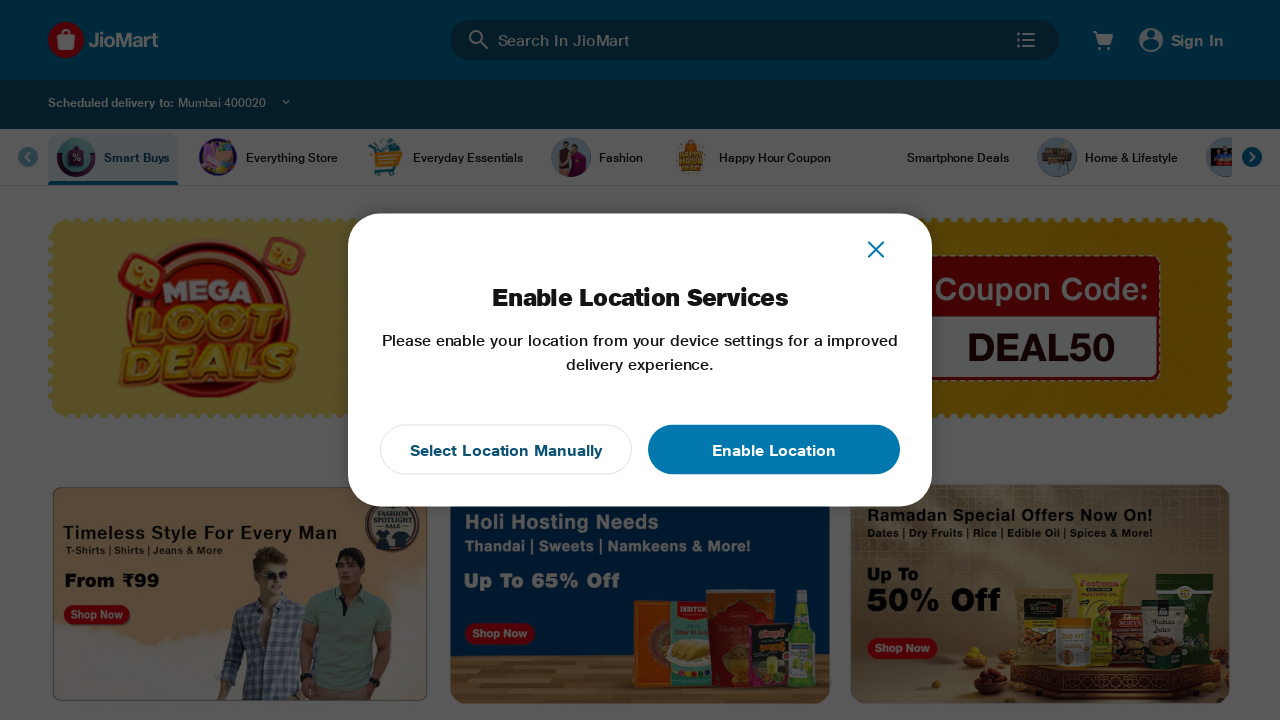

Header element appeared, verifying JioMart homepage loaded successfully
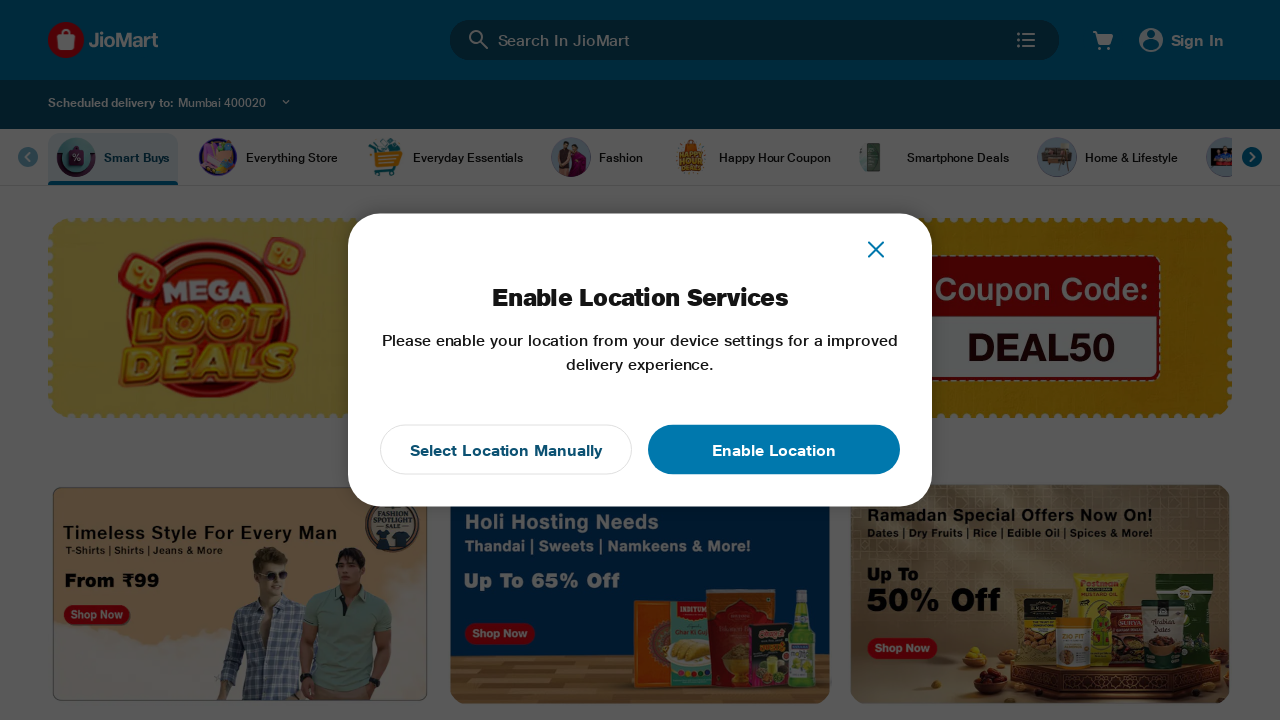

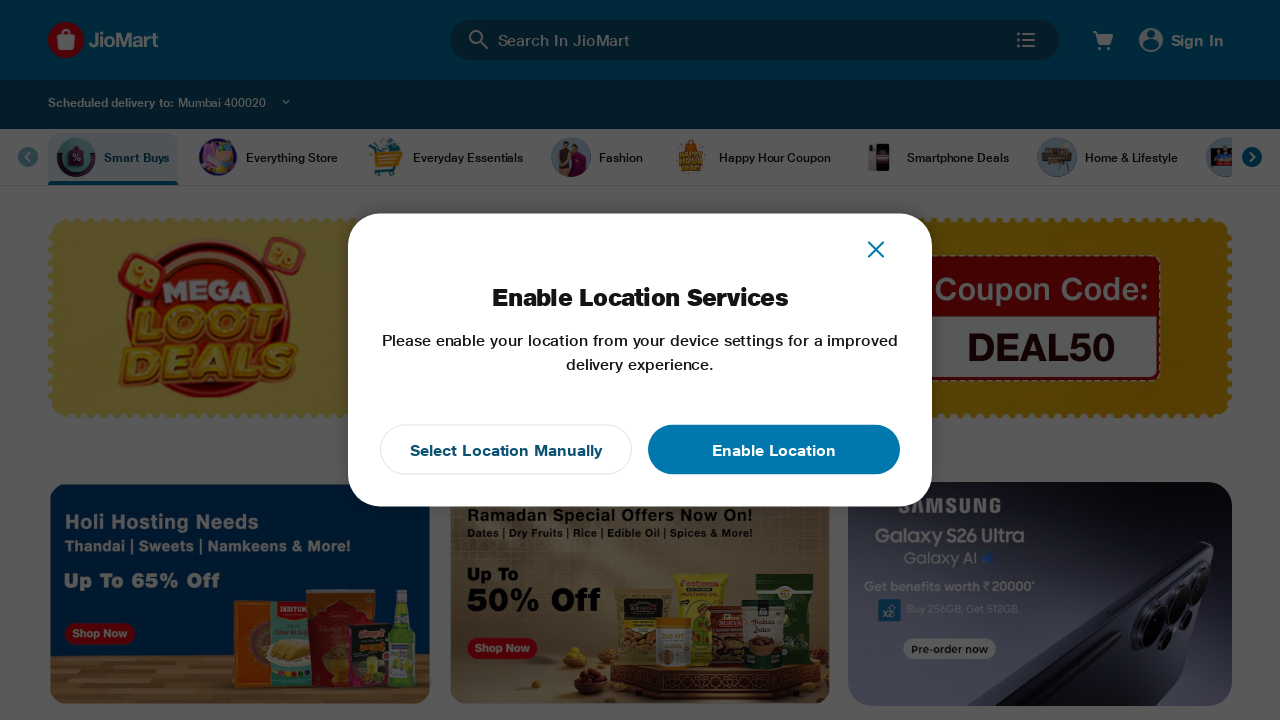